Tests the jQuery UI draggable functionality by dragging an element to a new position within an iframe

Starting URL: https://jqueryui.com/draggable/

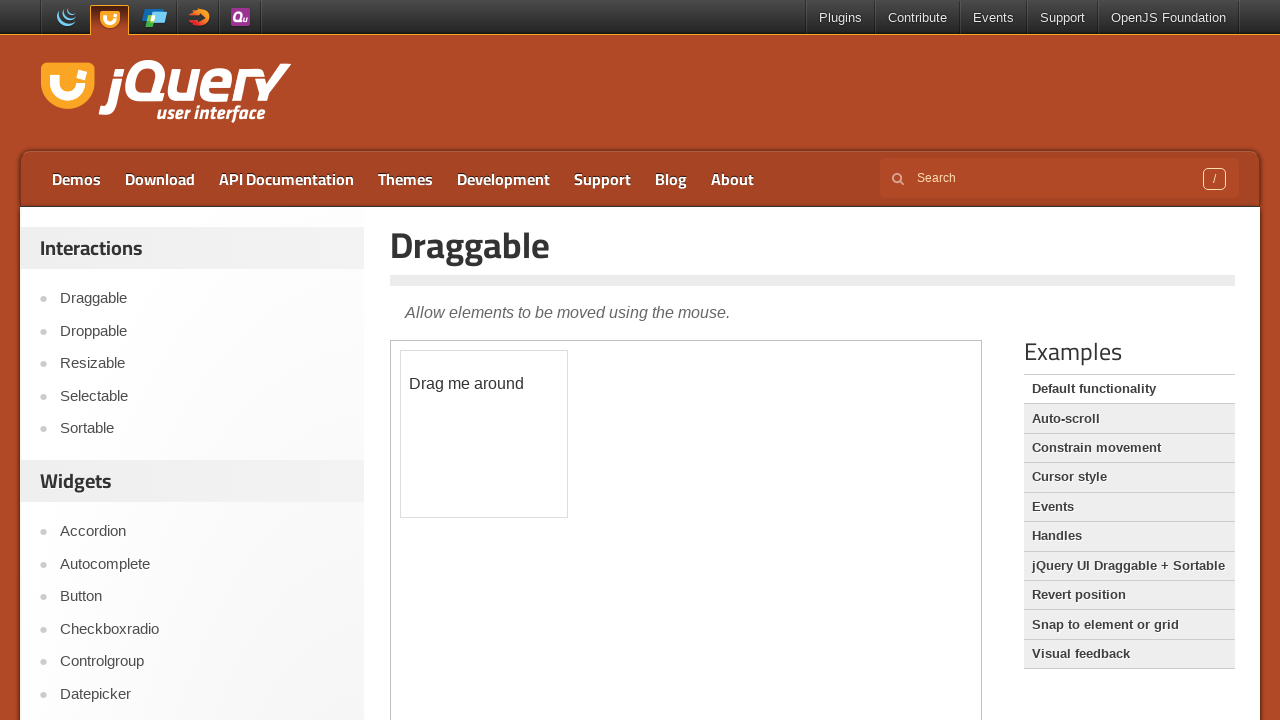

Located the first iframe containing the draggable demo
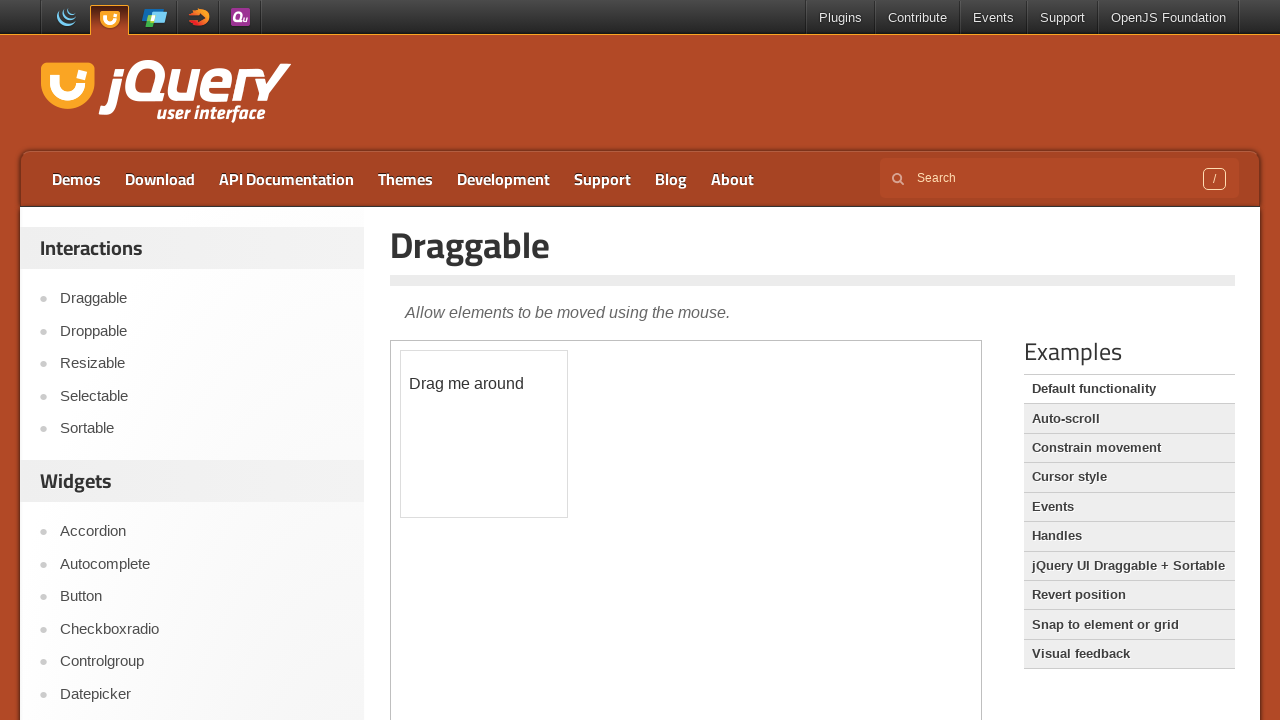

Located the draggable element with id 'draggable' in the iframe
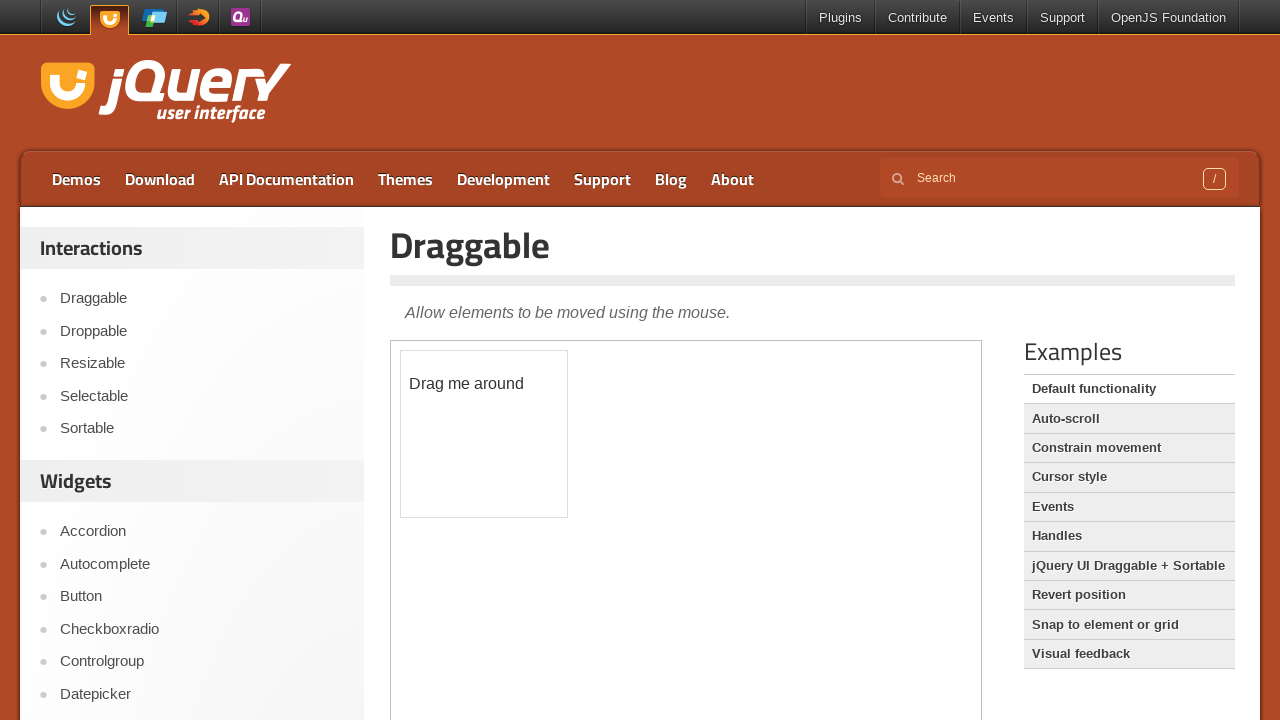

Dragged the element 100px horizontally and 150px vertically to new position at (501, 501)
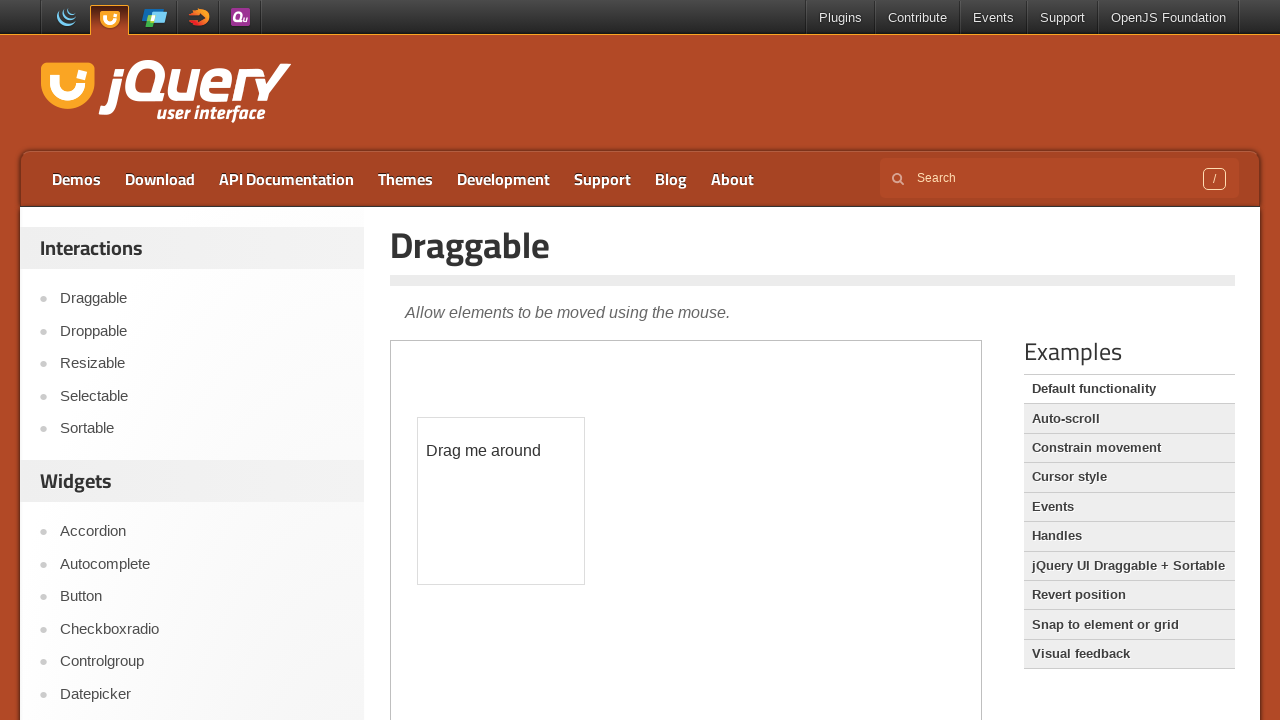

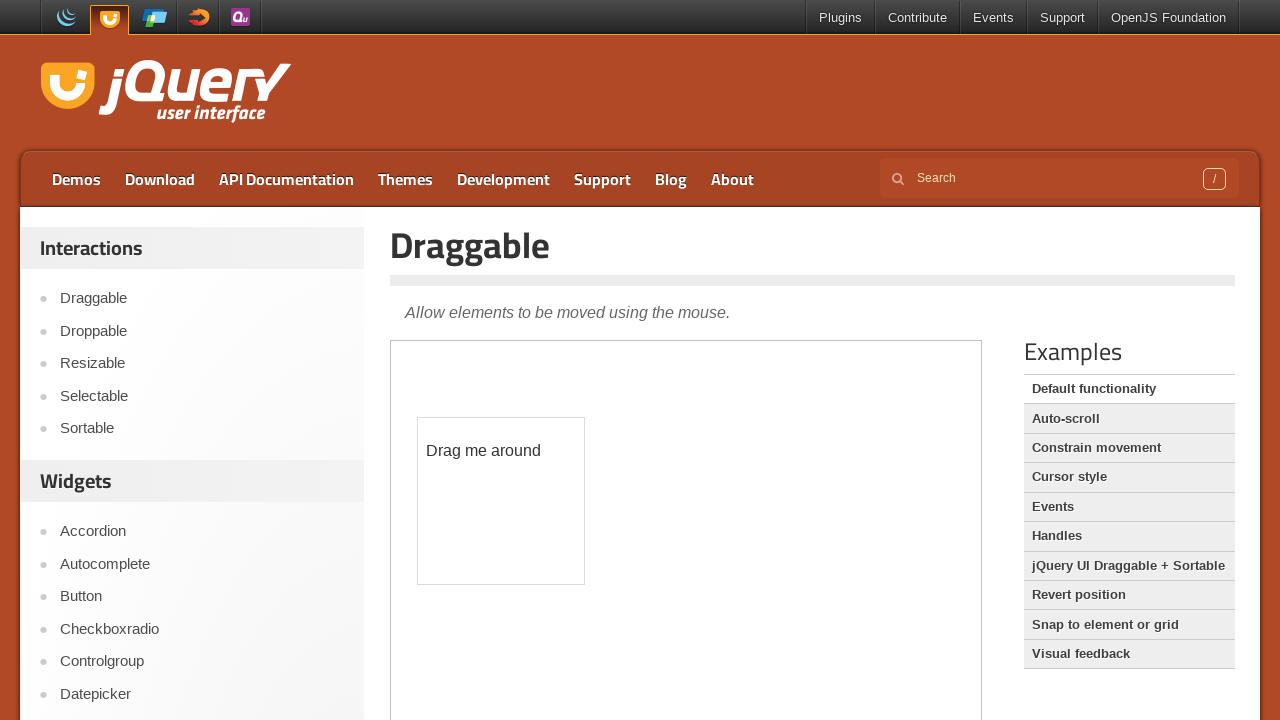